Tests adding multiple todo items to the list, verifying that each item appears correctly after being added

Starting URL: https://demo.playwright.dev/todomvc

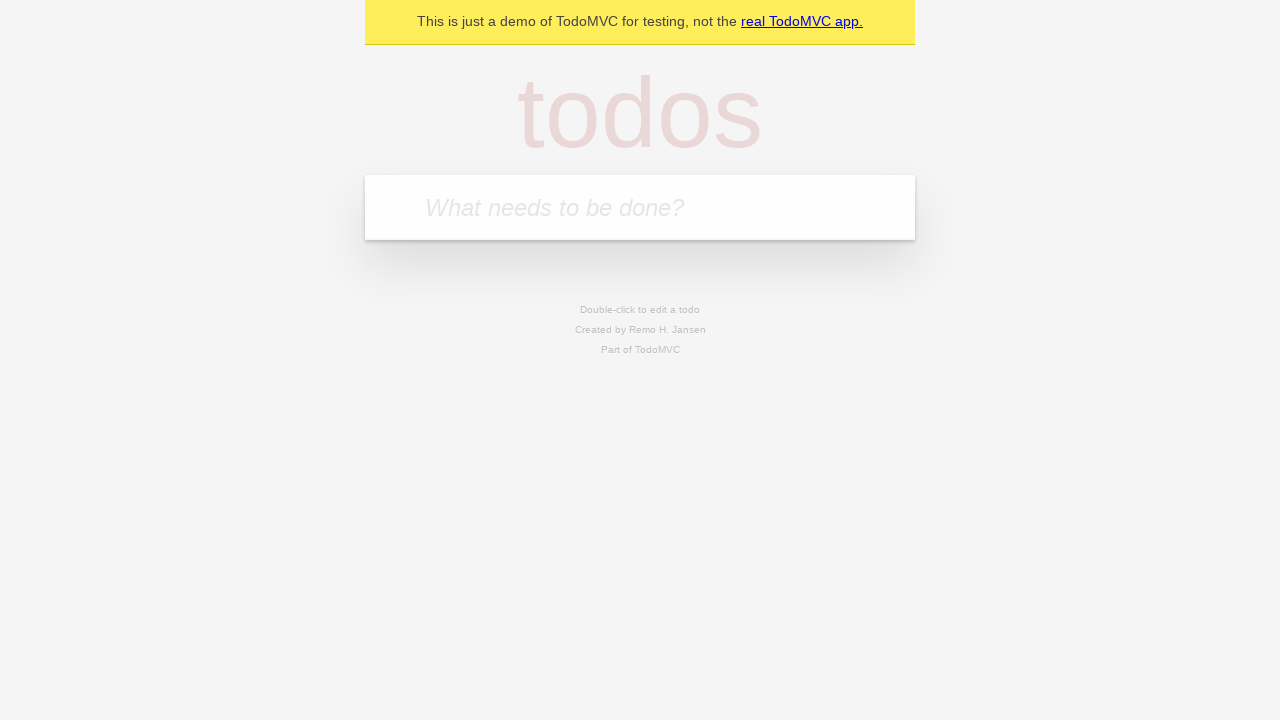

Filled new todo input with 'buy some cheese' on .new-todo
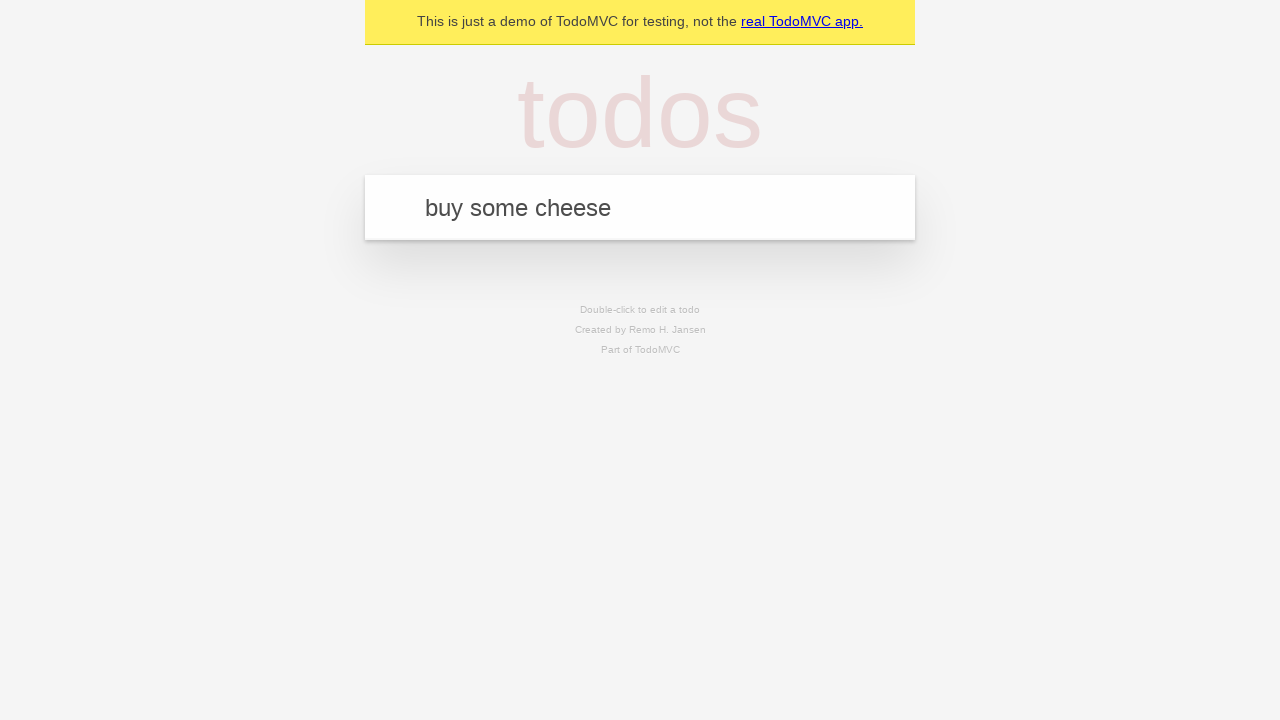

Pressed Enter to add first todo item on .new-todo
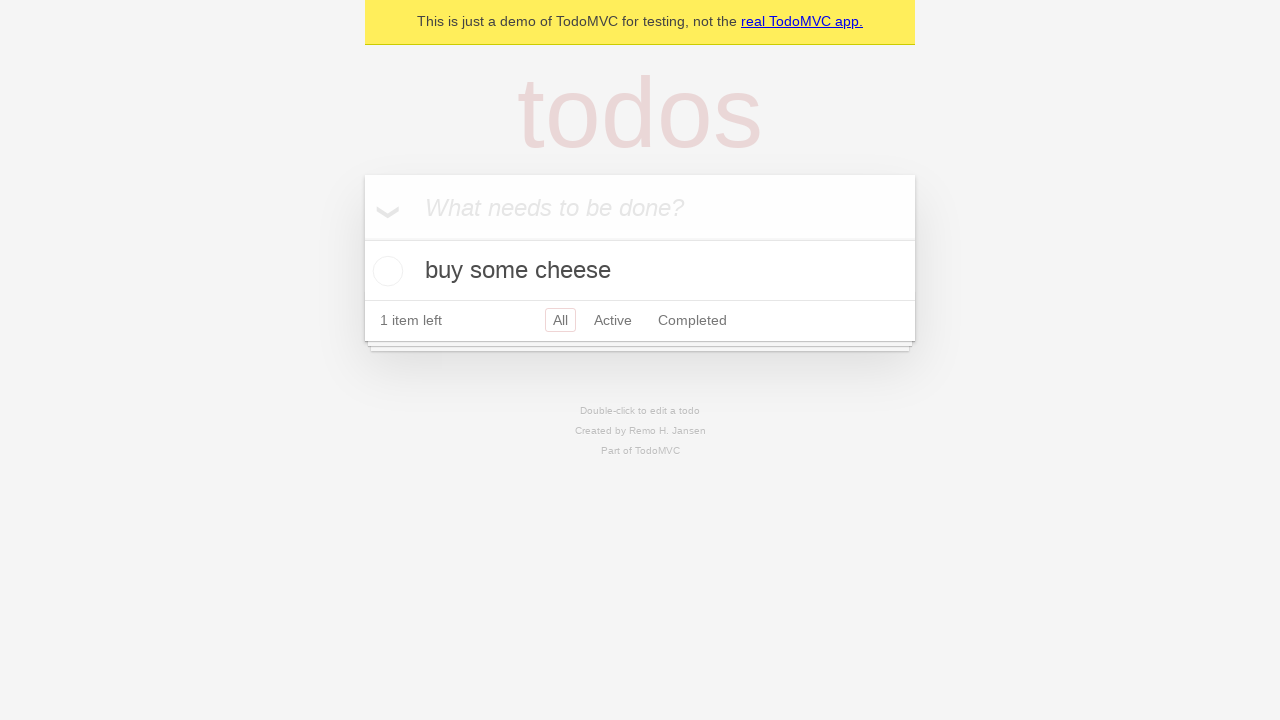

First todo item appeared in the list
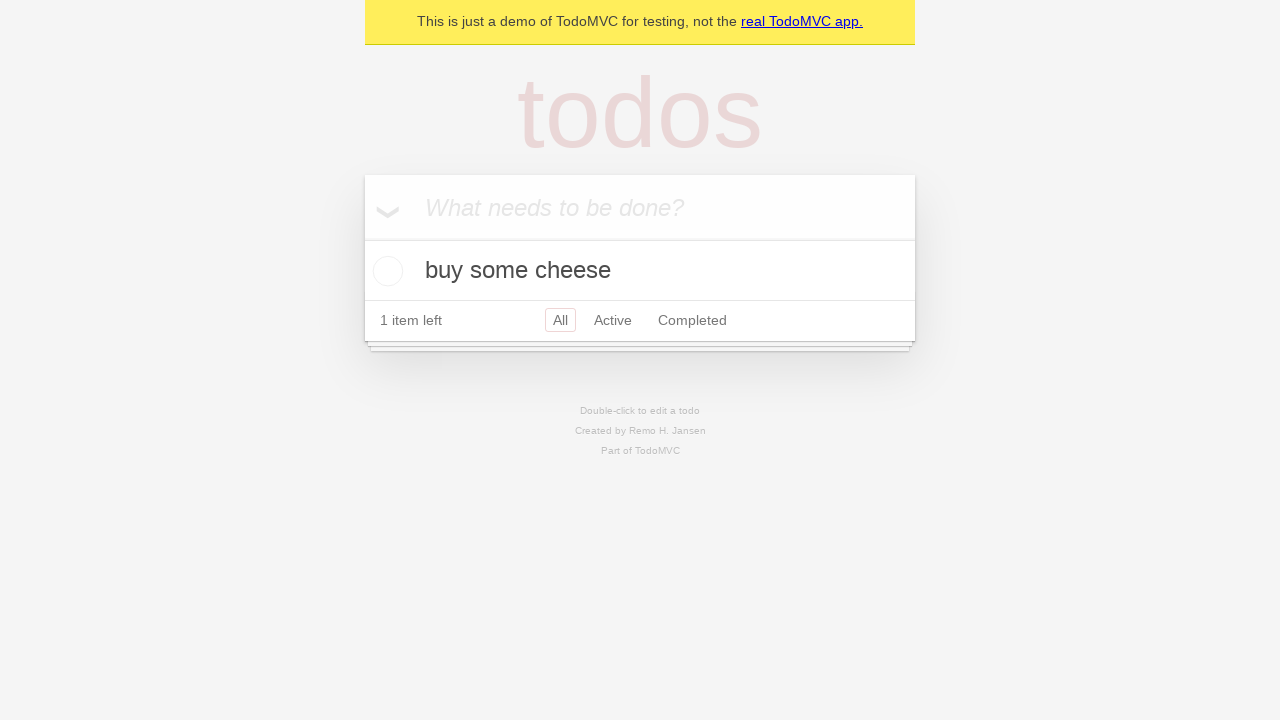

Filled new todo input with 'feed the cat' on .new-todo
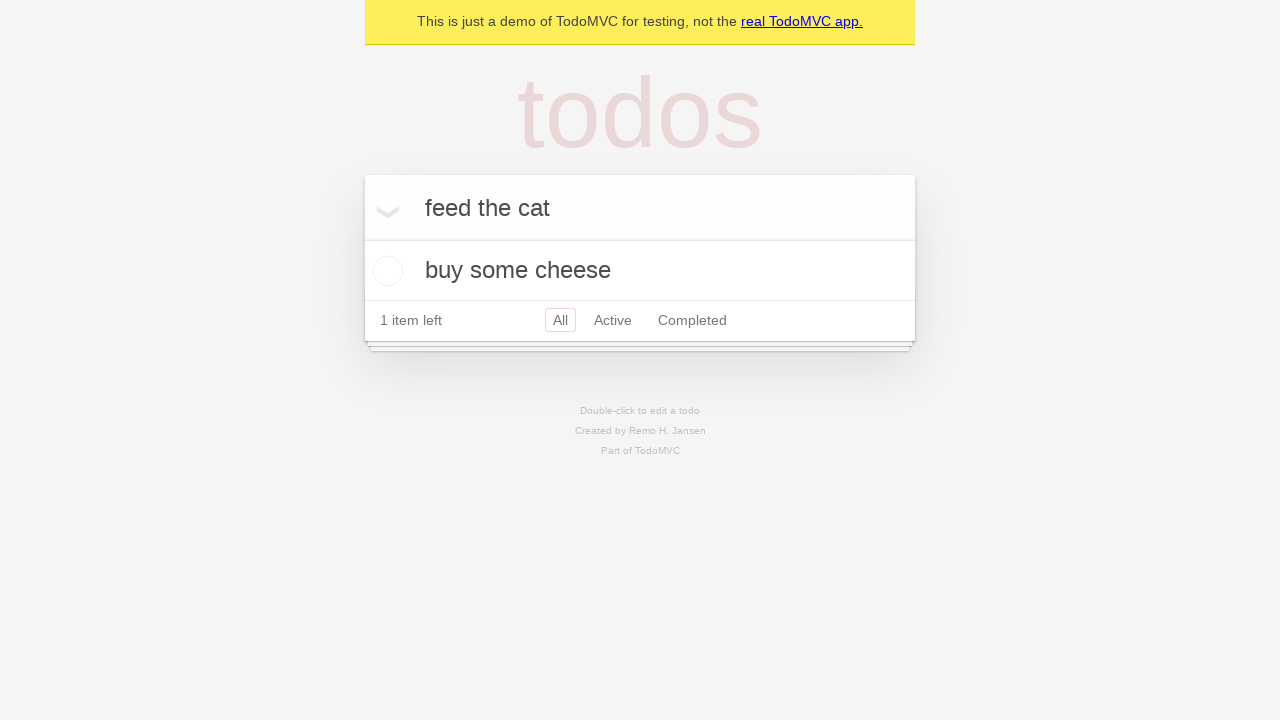

Pressed Enter to add second todo item on .new-todo
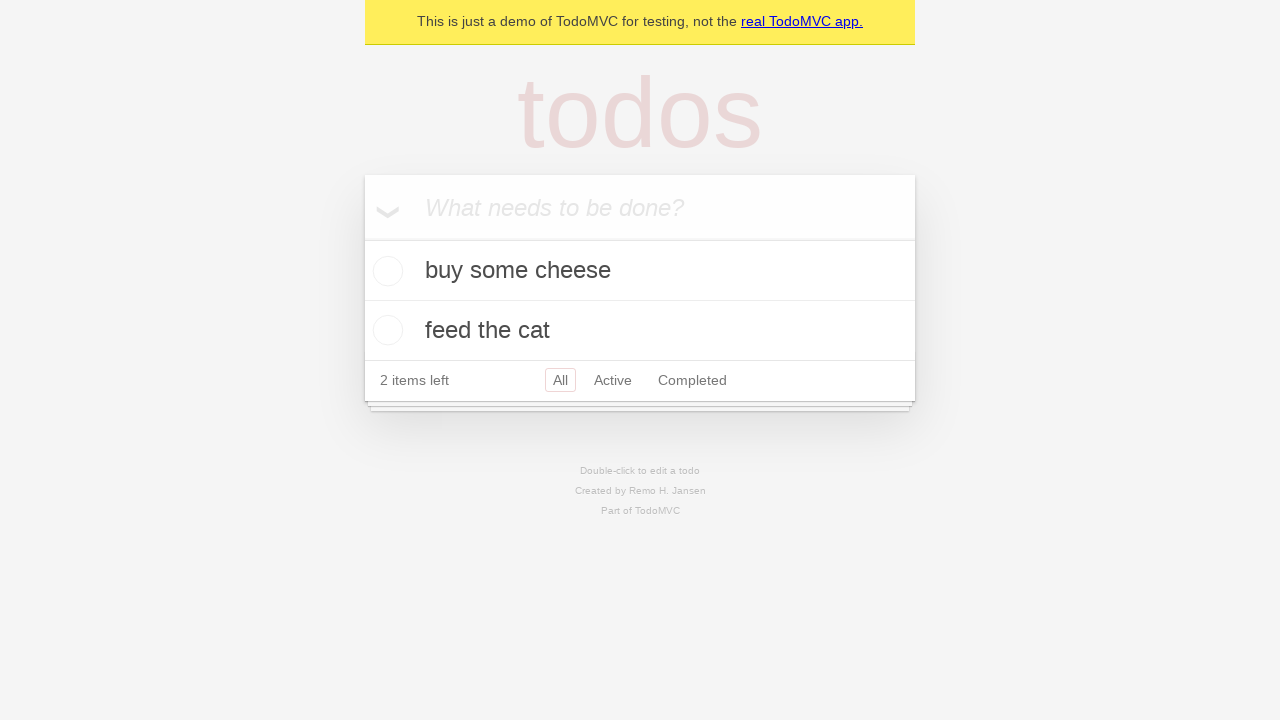

Both todo items are now visible in the list
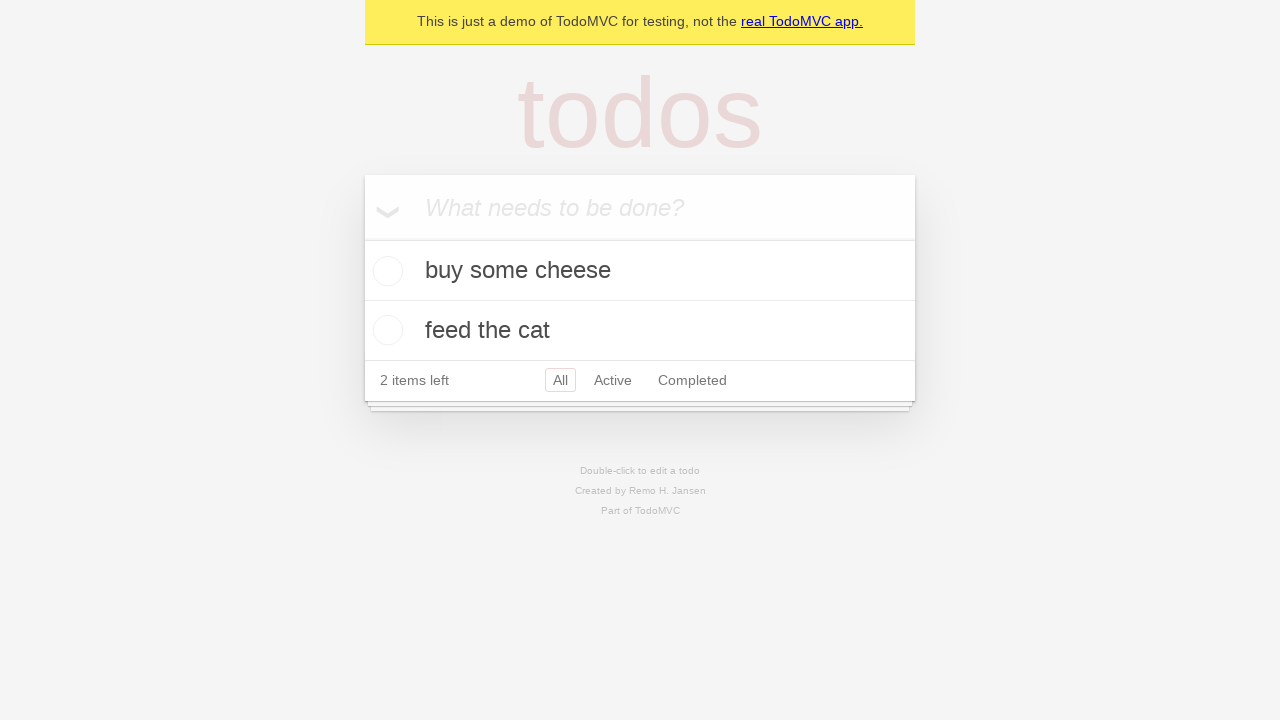

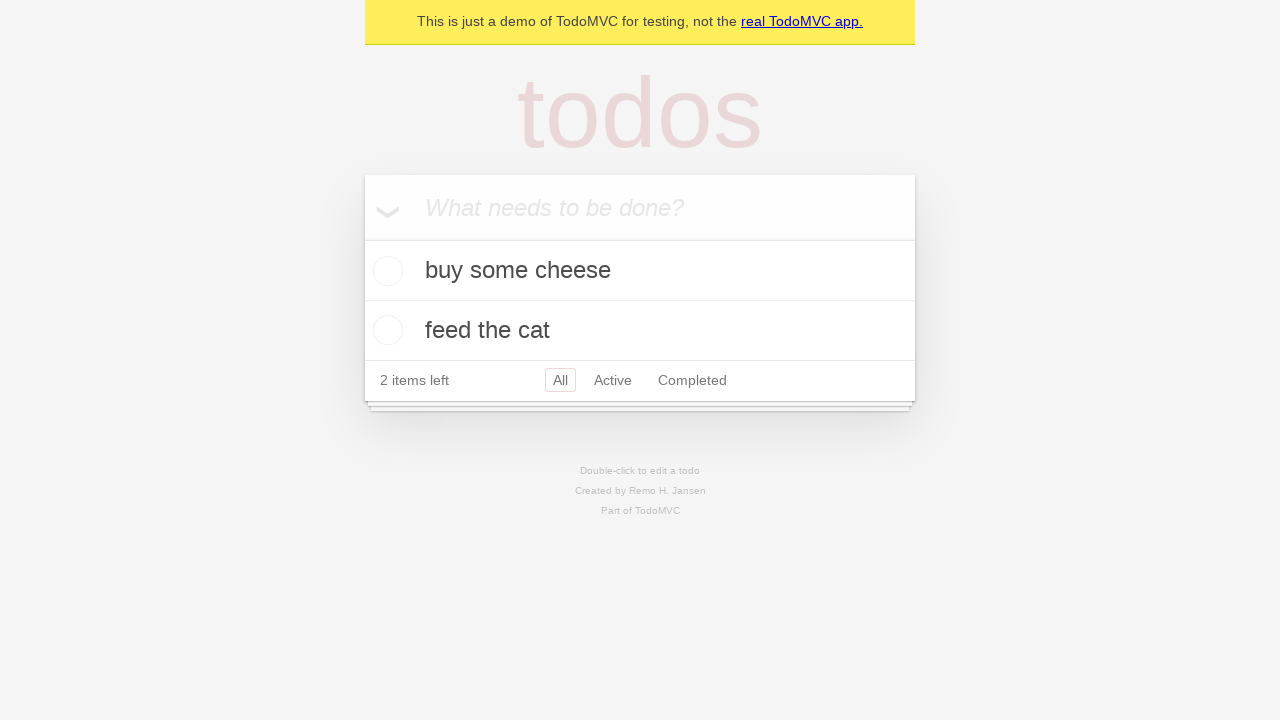